Verifies that the footer is displayed on the home page

Starting URL: https://www.demoblaze.com/

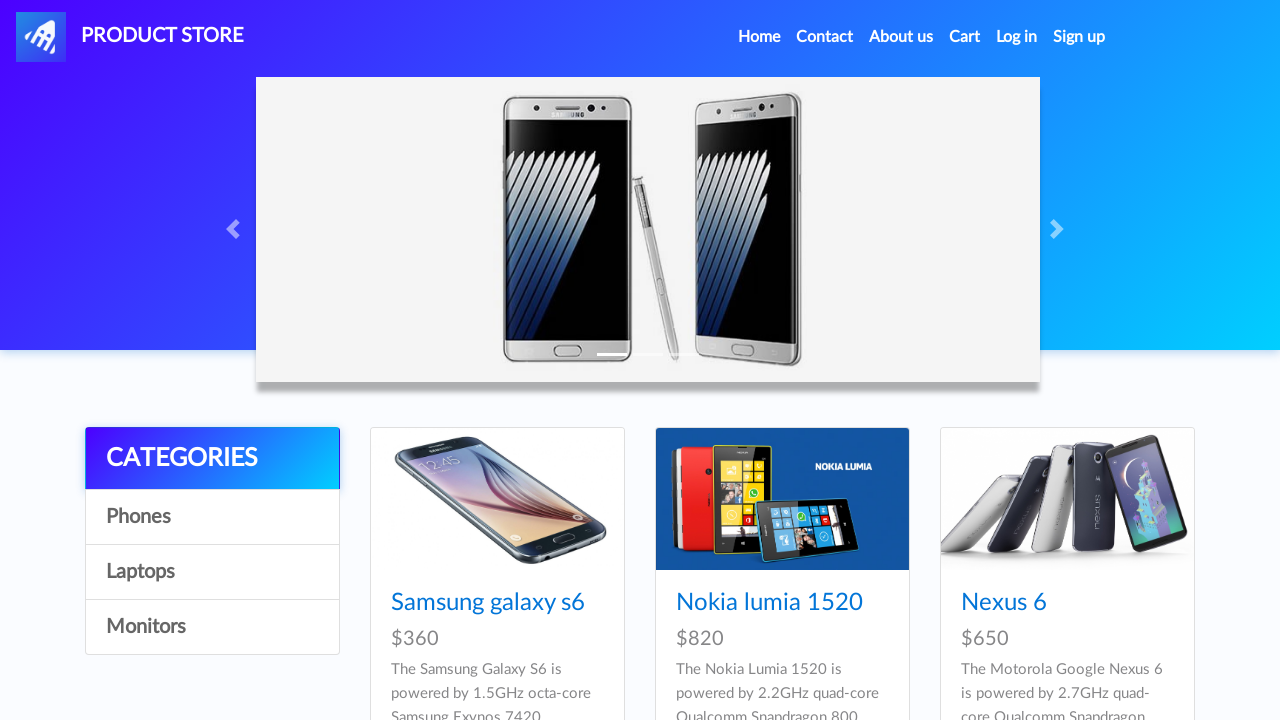

Navigated to home page at https://www.demoblaze.com/
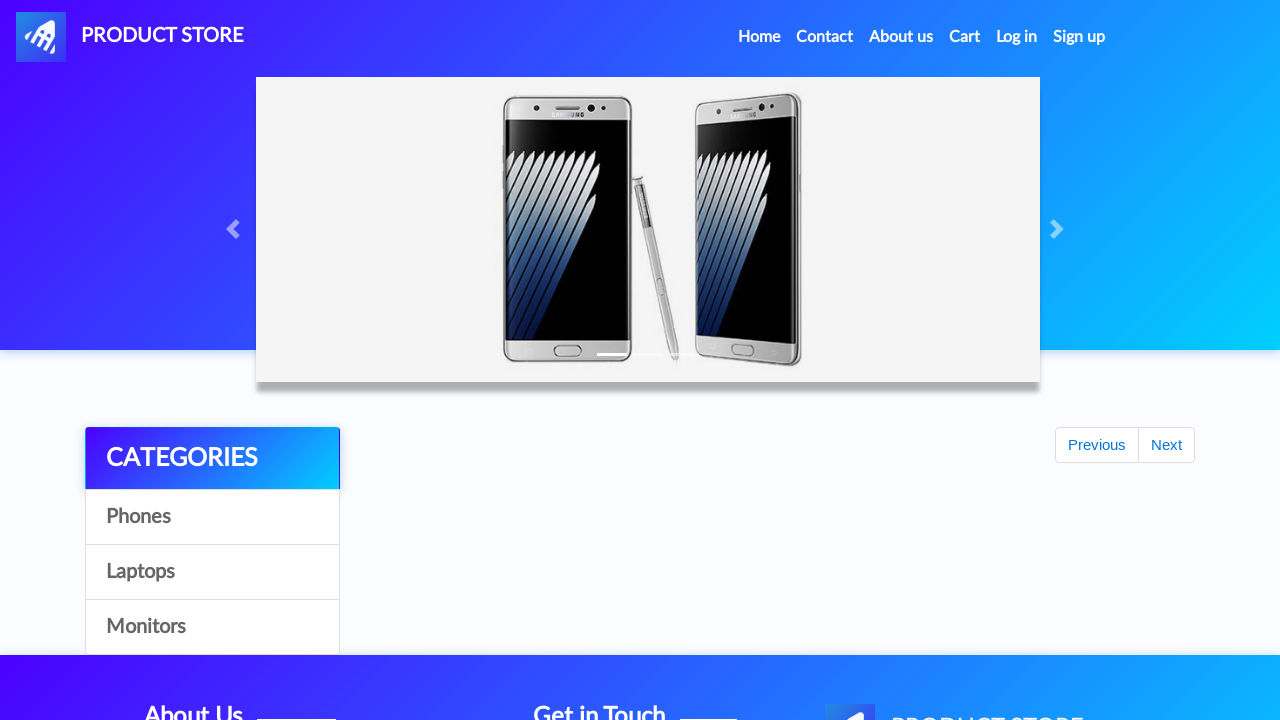

Located footer element with id 'footc'
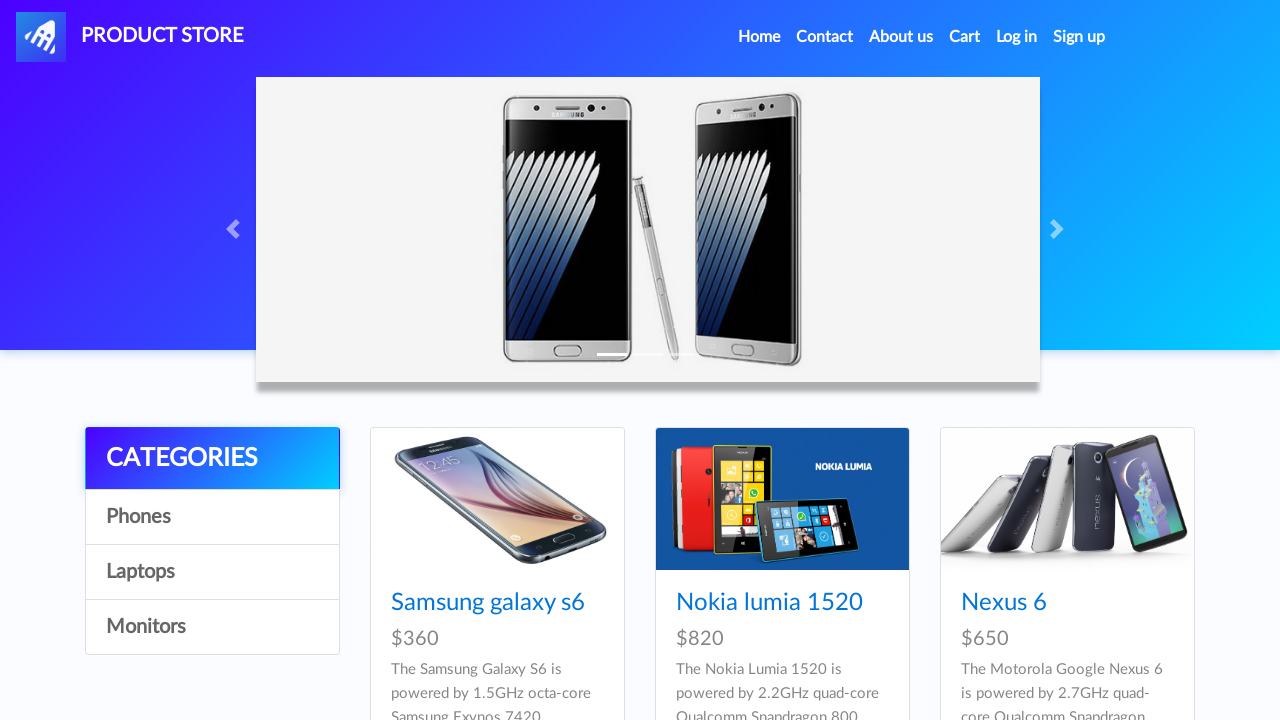

Verified footer is visible on the home page
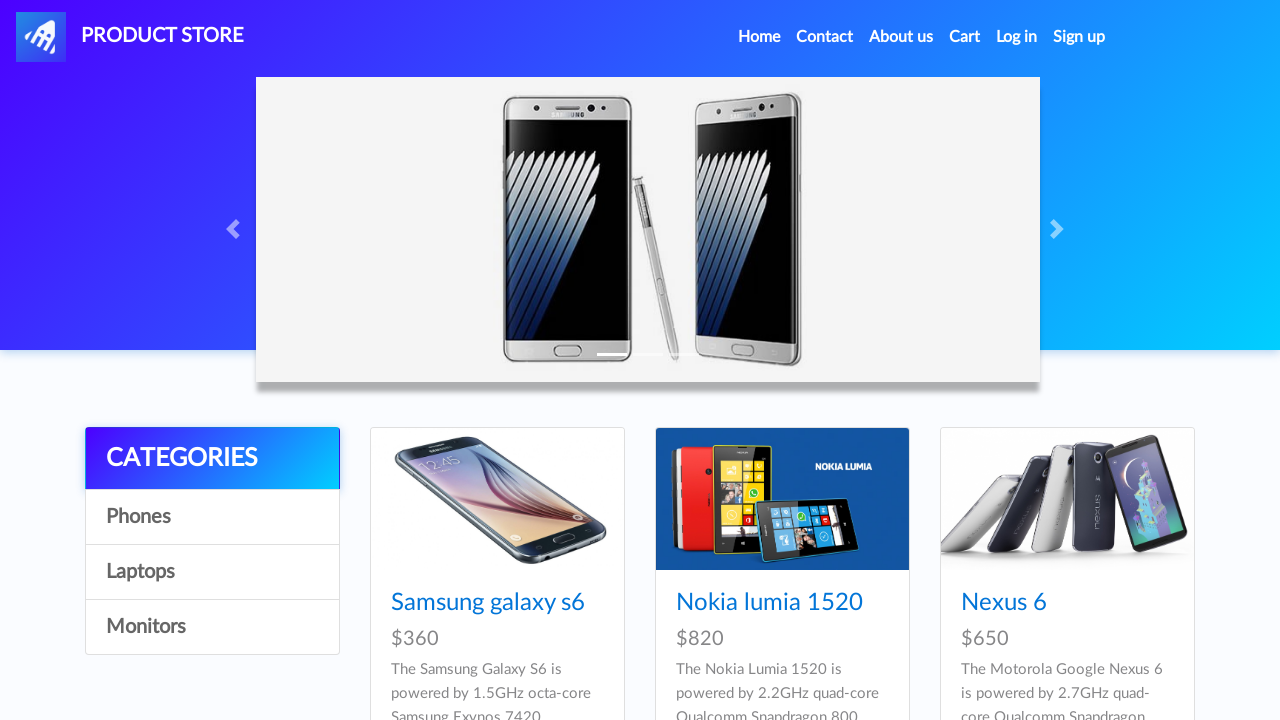

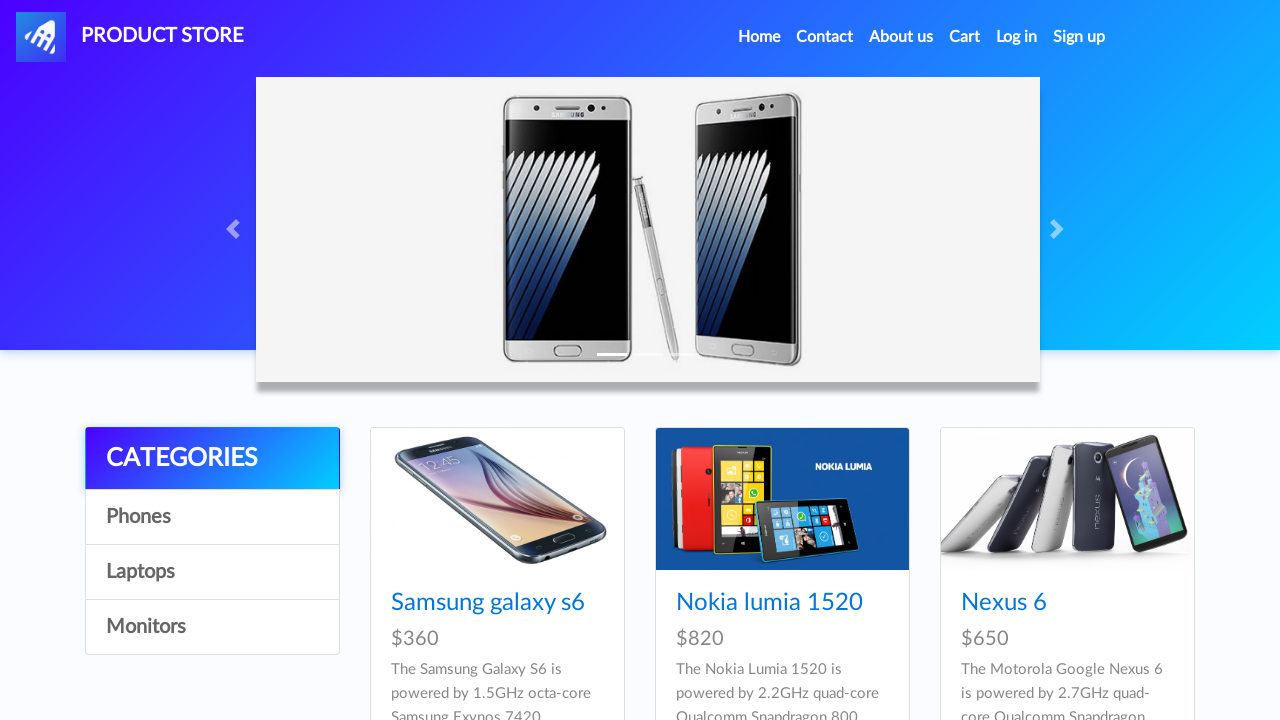